Tests file download functionality by clicking a download link and verifying the file was downloaded

Starting URL: https://testcenter.techproeducation.com/index.php?page=file-download

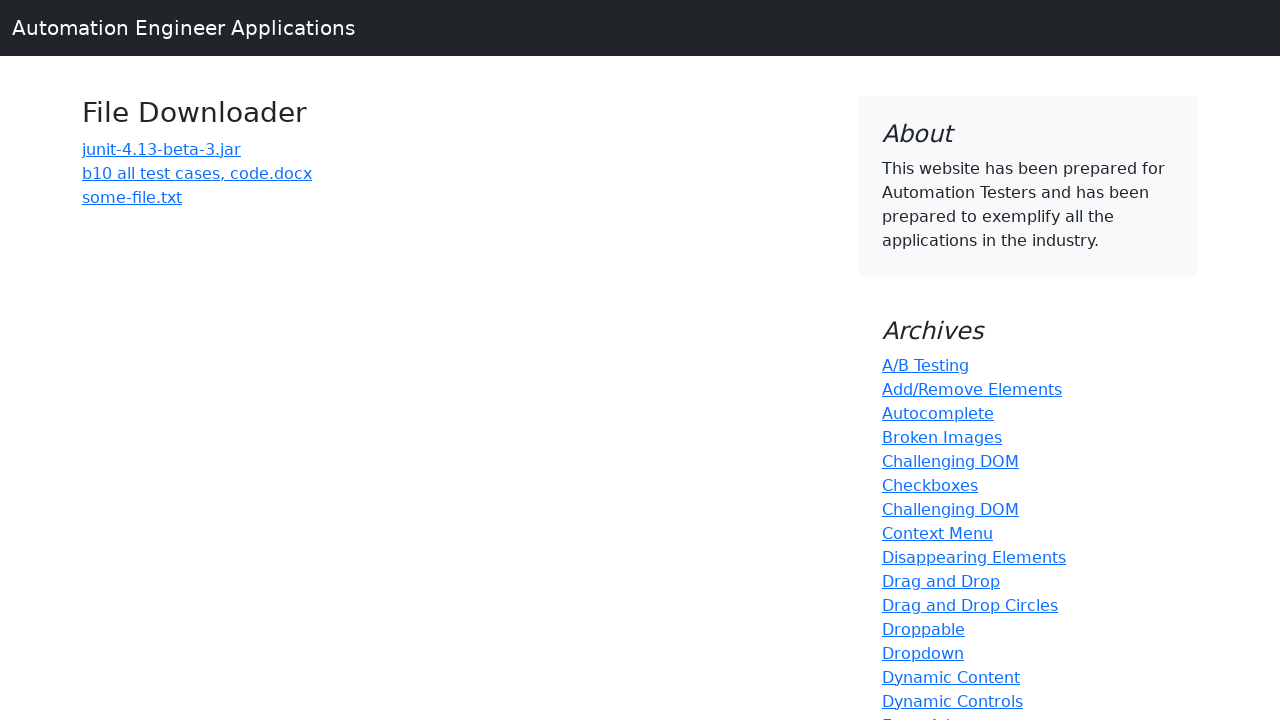

Navigated to file download test page
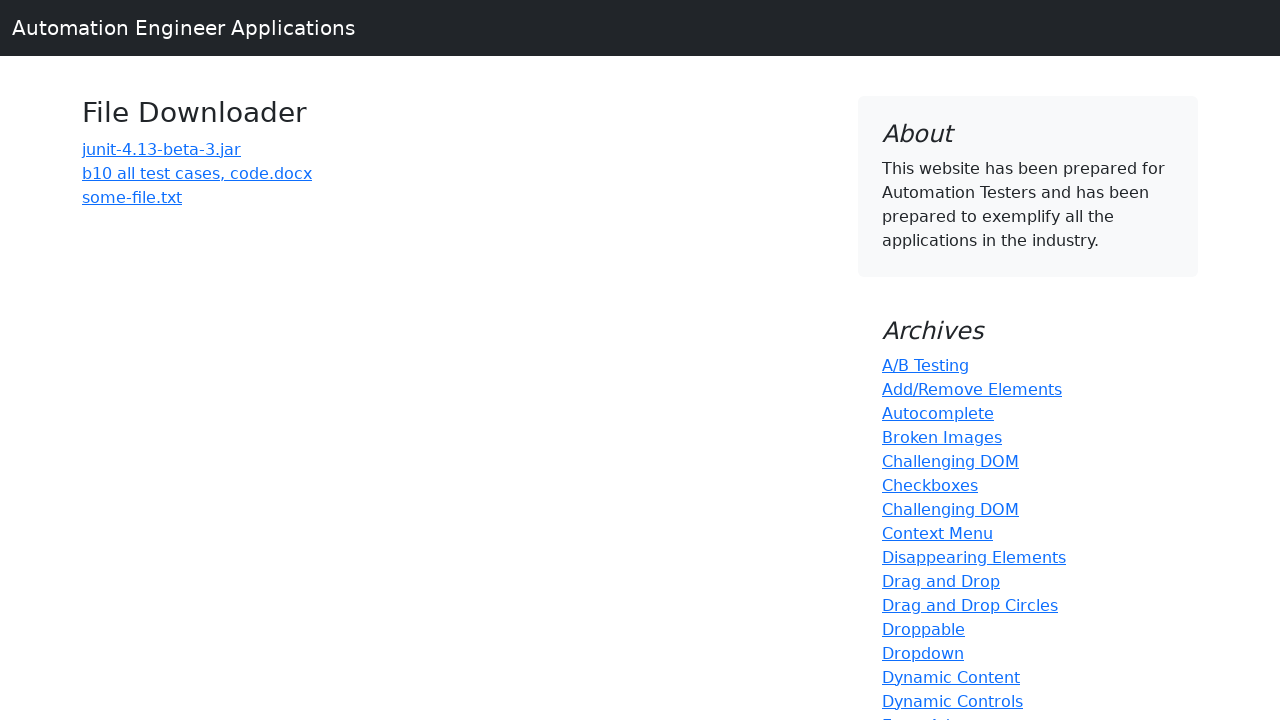

Clicked download link for b10 all test cases file at (197, 173) on a:has-text('b10 all test cases')
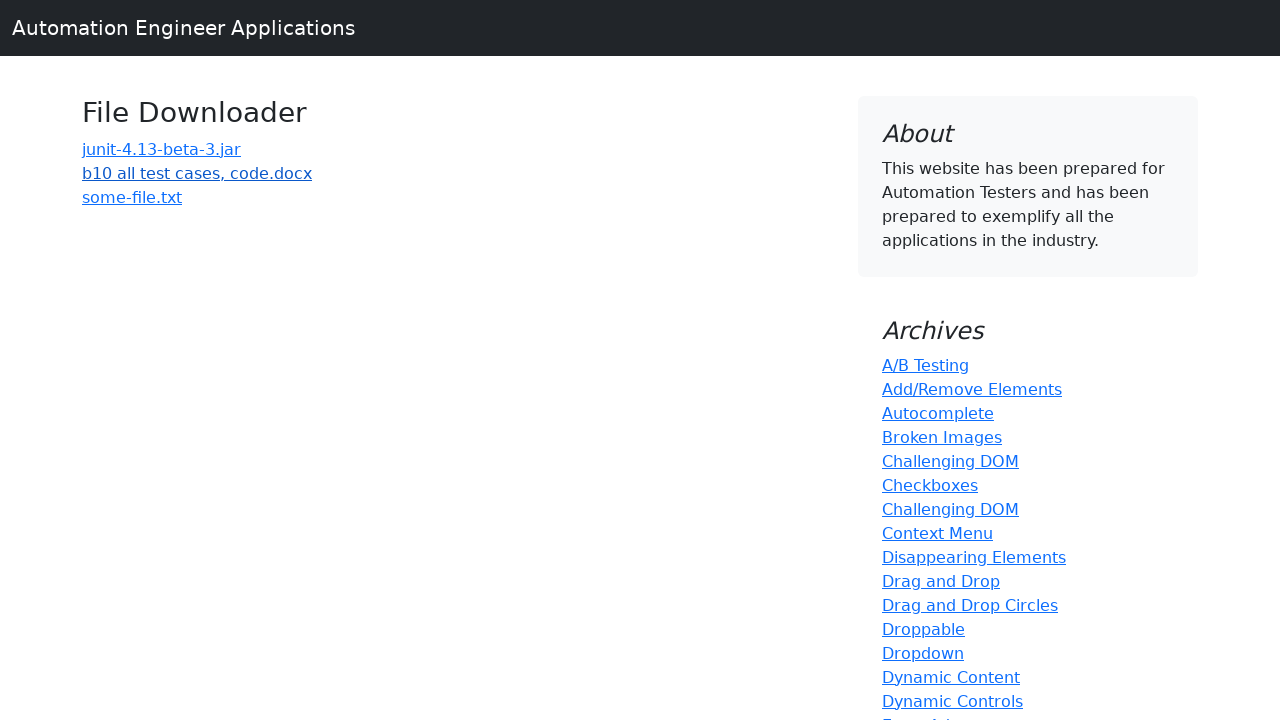

Initiated download and waiting for completion at (197, 173) on a:has-text('b10 all test cases')
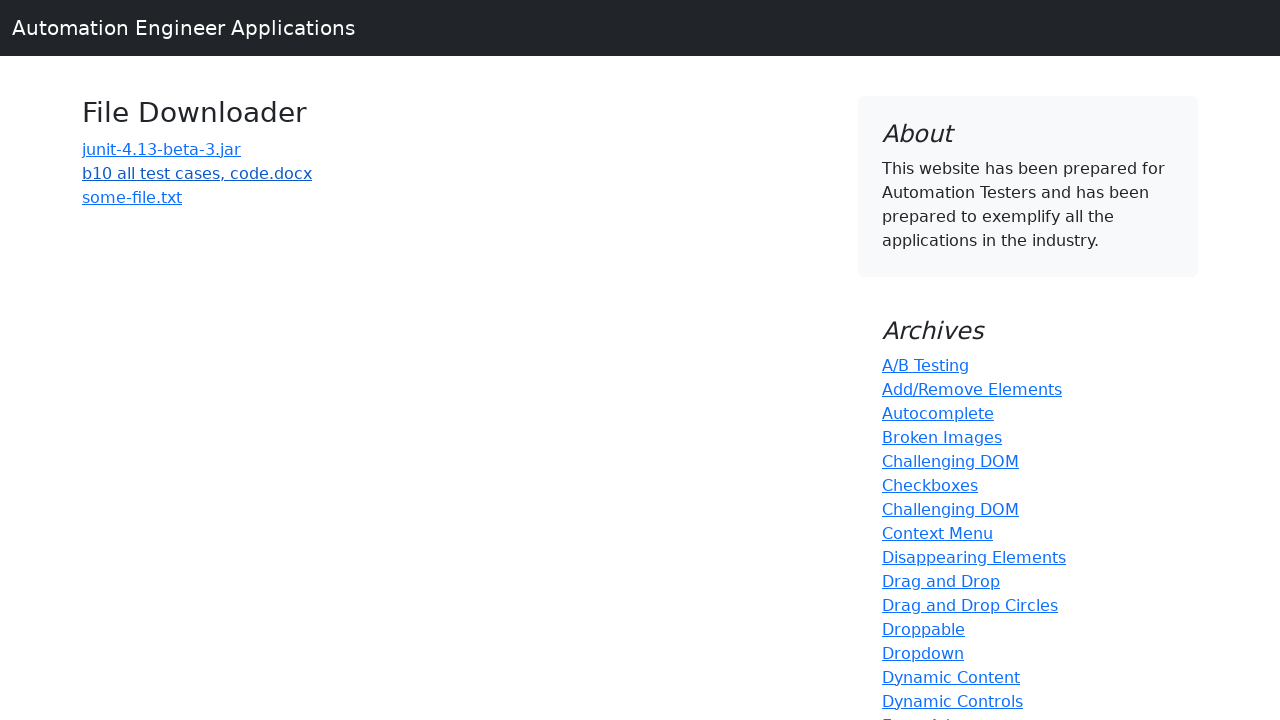

Download object retrieved
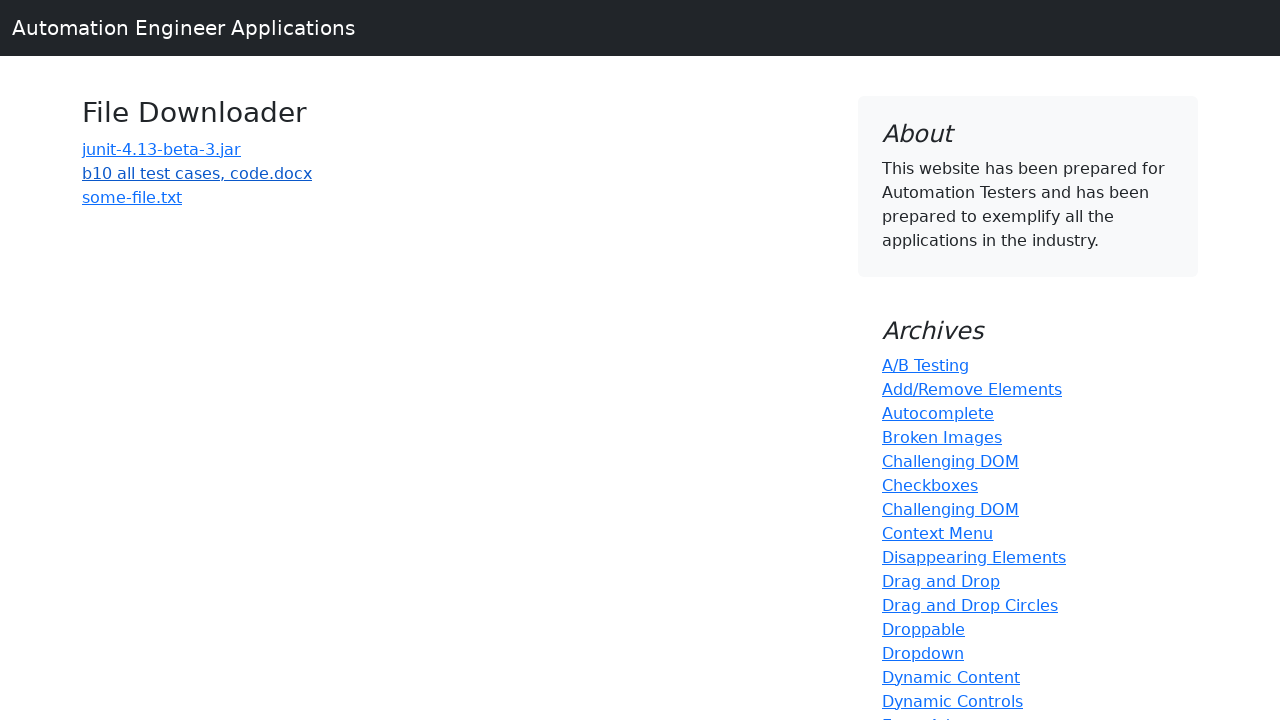

Verified file download completed successfully with no failures
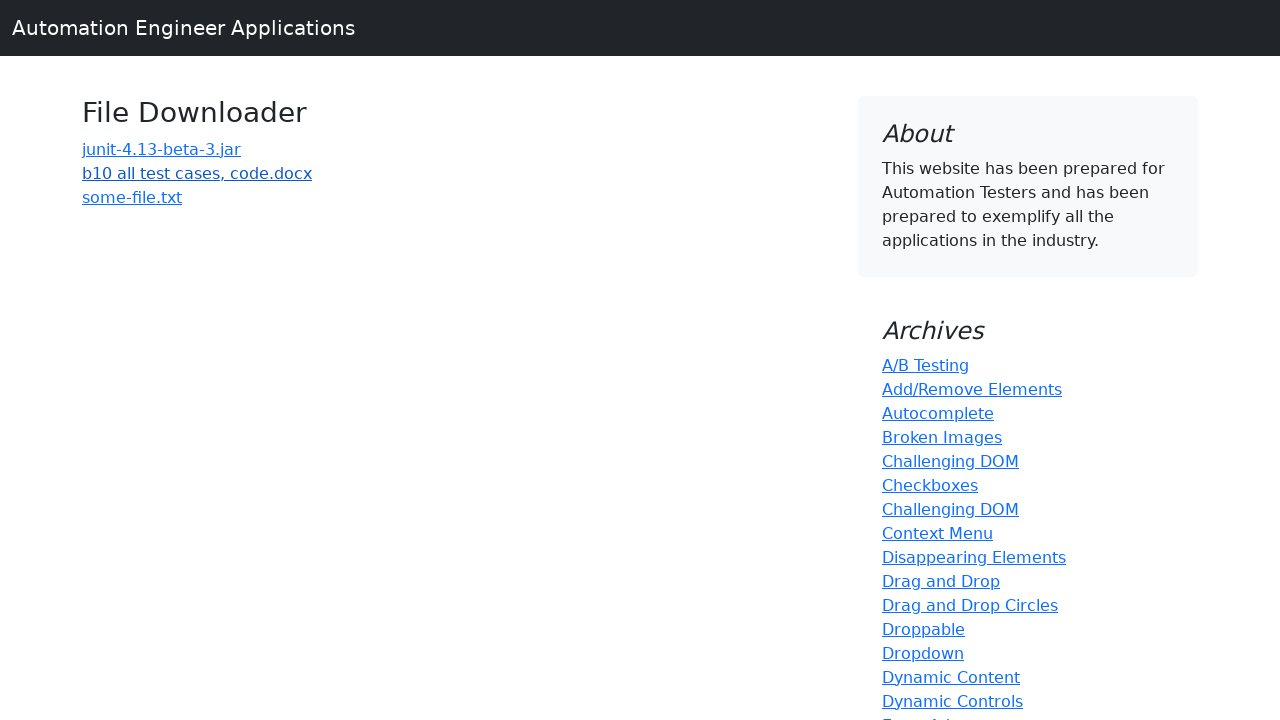

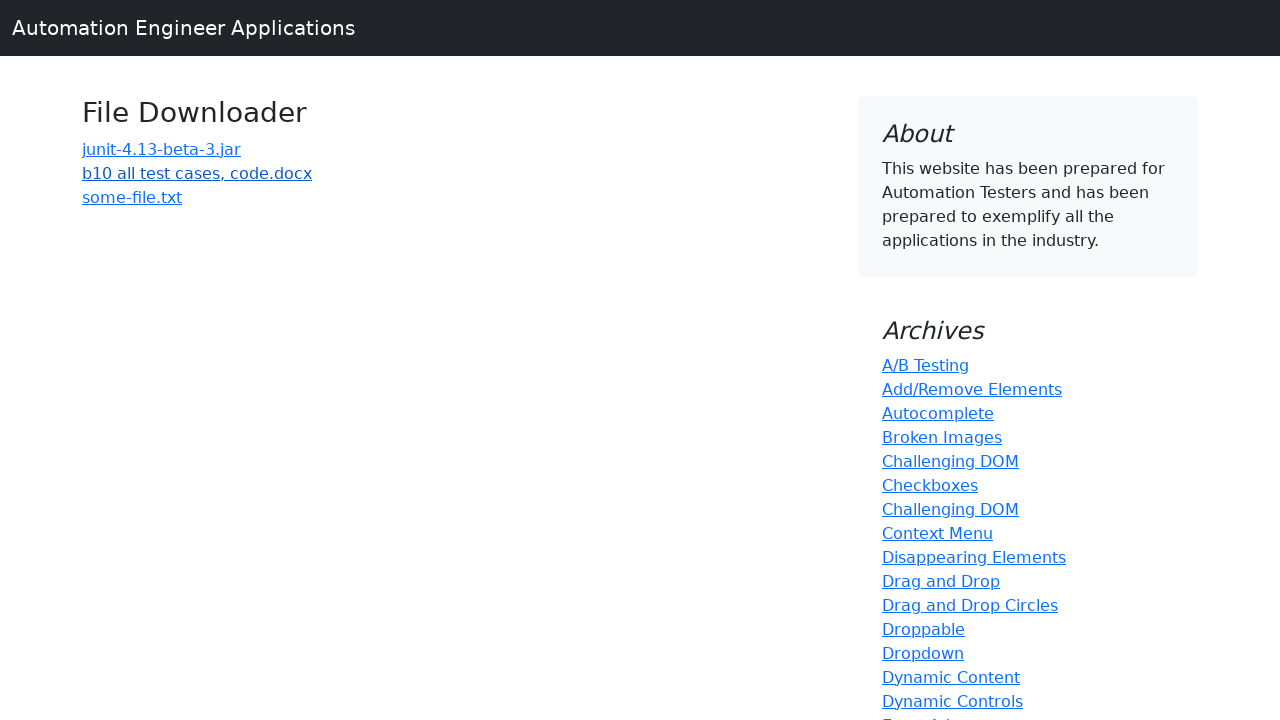